Tests floating menu page by navigating to it and verifying that all menu items are present

Starting URL: https://the-internet.herokuapp.com/

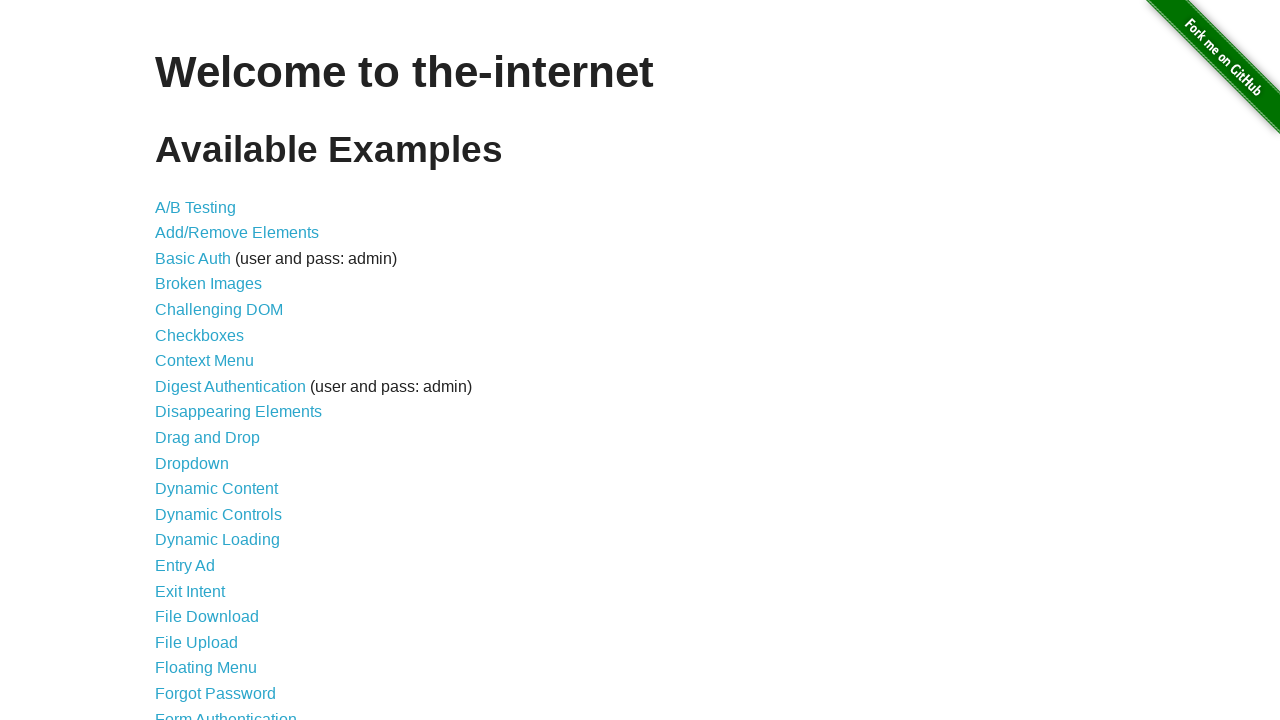

Clicked on the Floating Menu link at (206, 668) on #content > ul > li:nth-child(19) > a
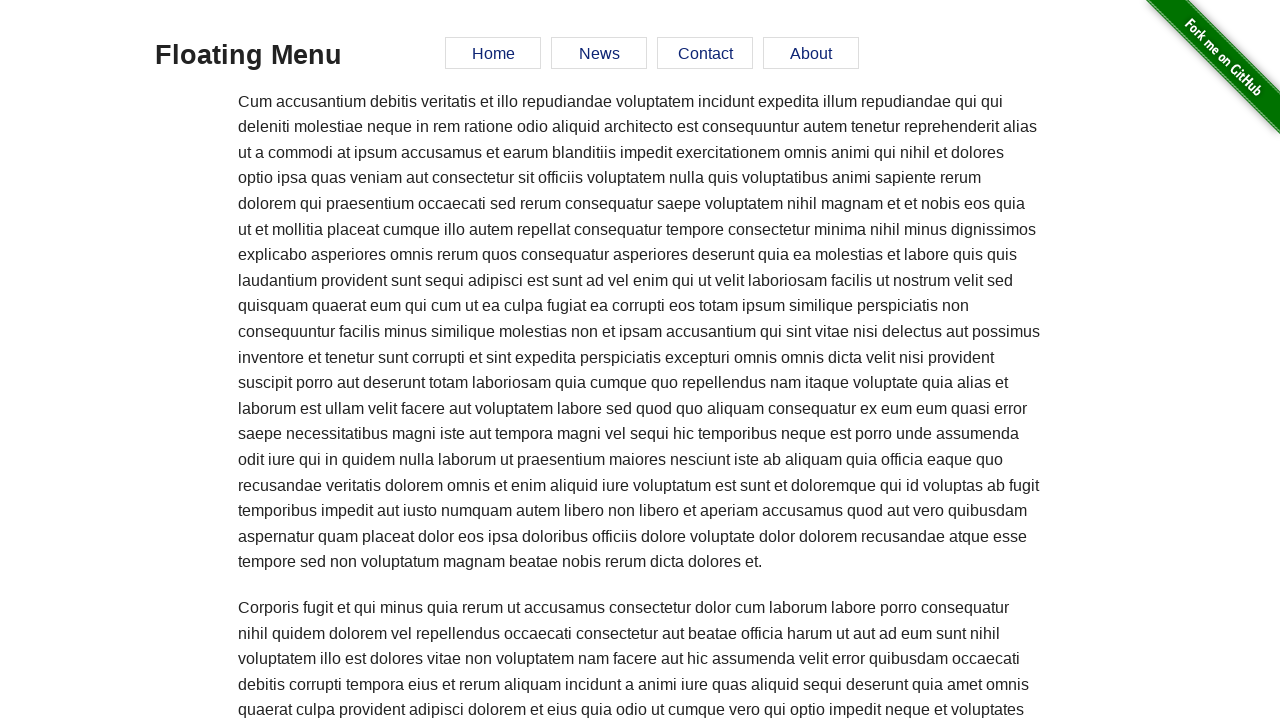

Verified first menu item is present
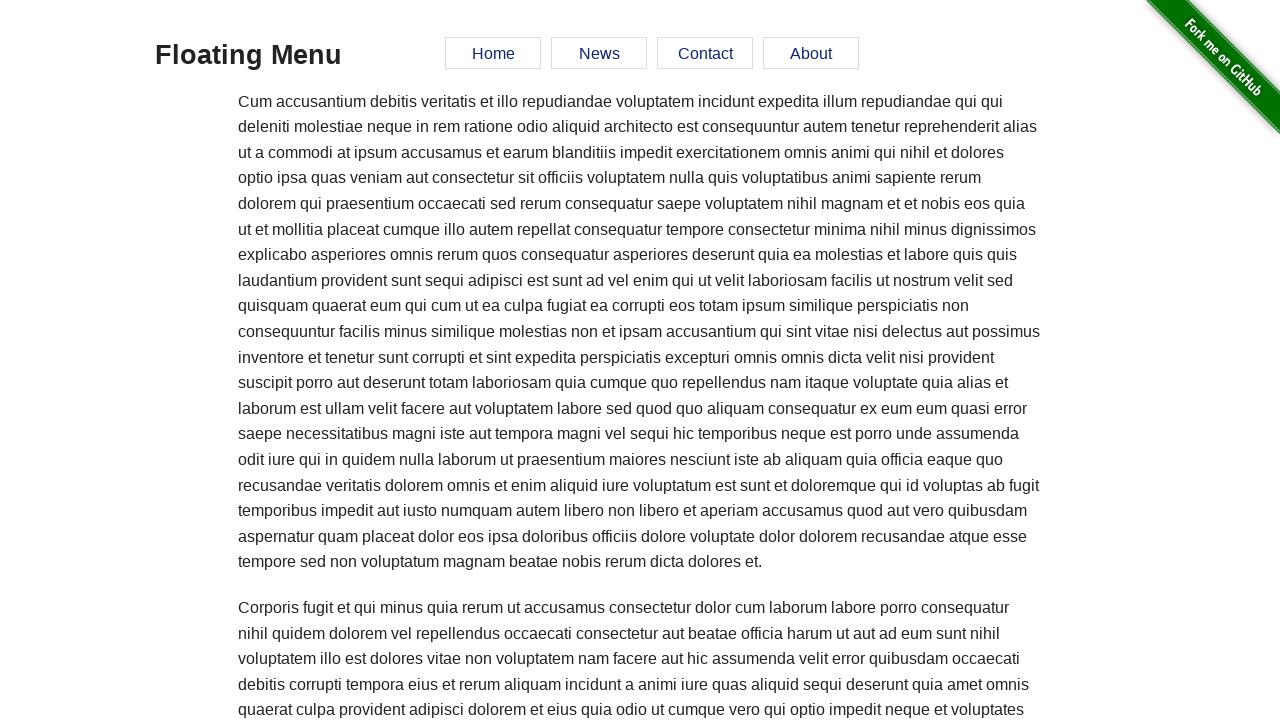

Verified second menu item is present
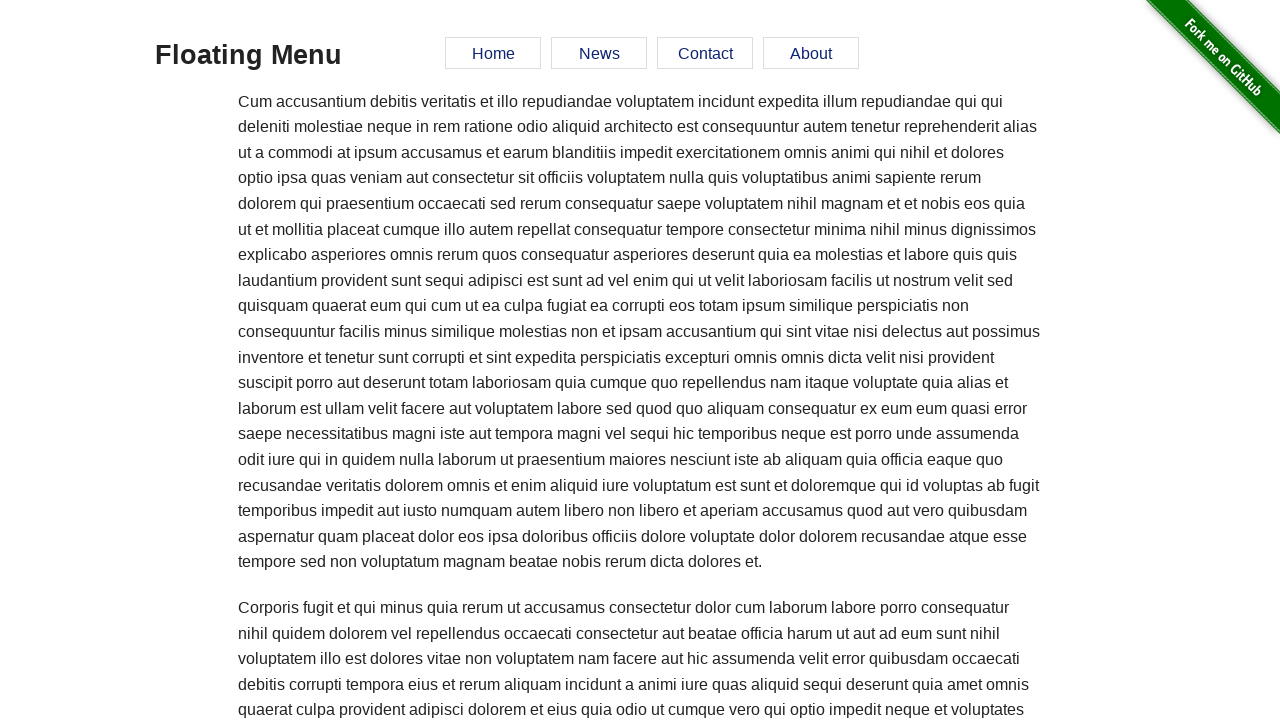

Verified third menu item is present
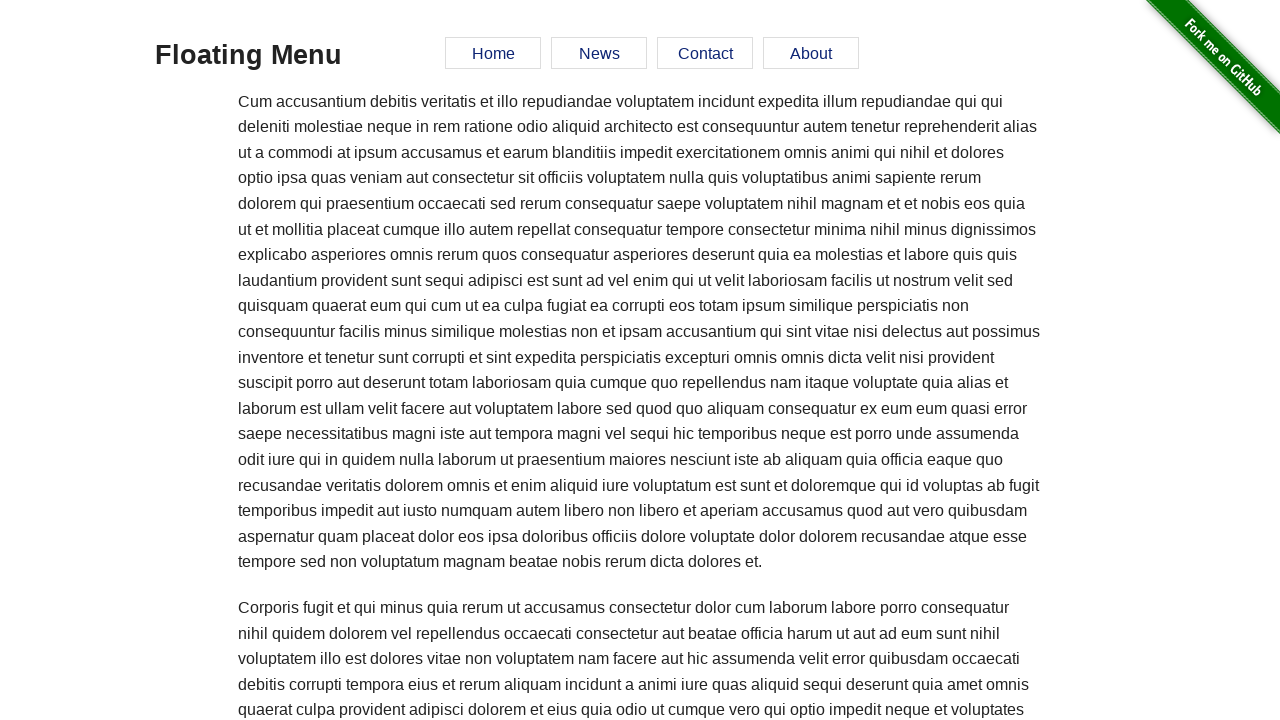

Verified fourth menu item is present
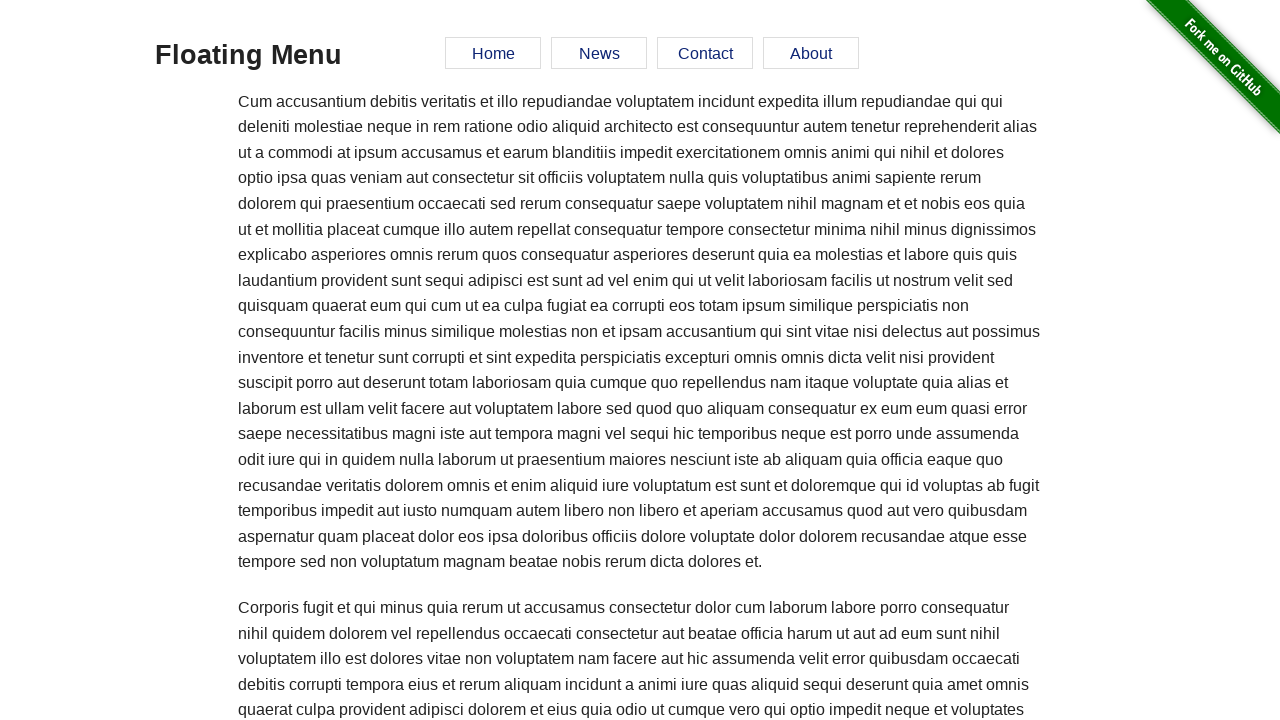

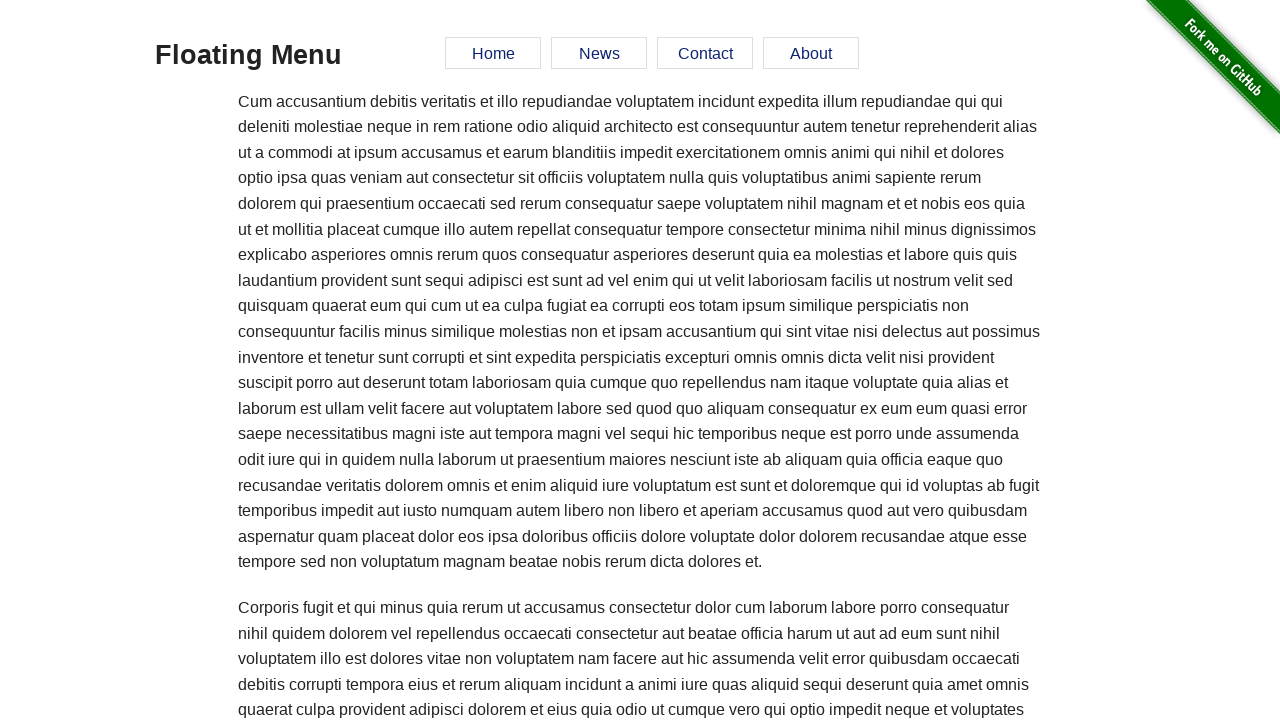